Tests checkbox functionality by finding all checkboxes on the page and verifying that the second checkbox is checked by default using both attribute lookup and is_checked methods.

Starting URL: http://the-internet.herokuapp.com/checkboxes

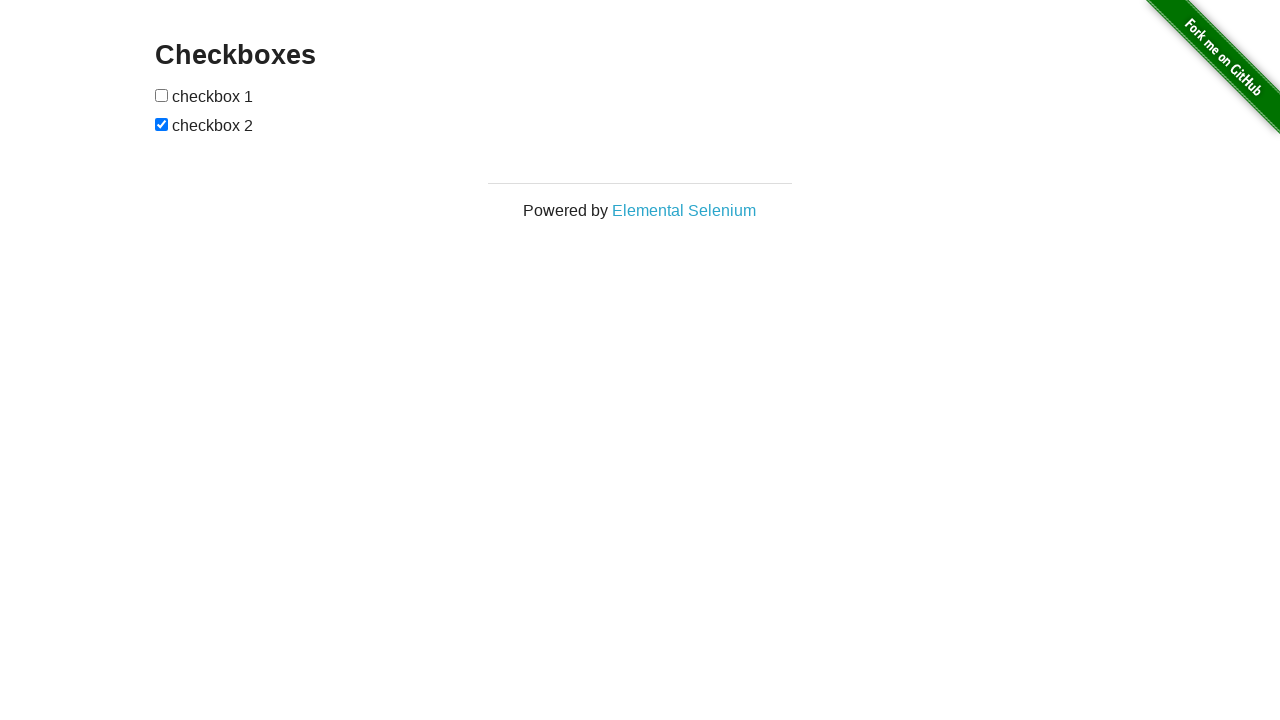

Waited for checkboxes to be present on the page
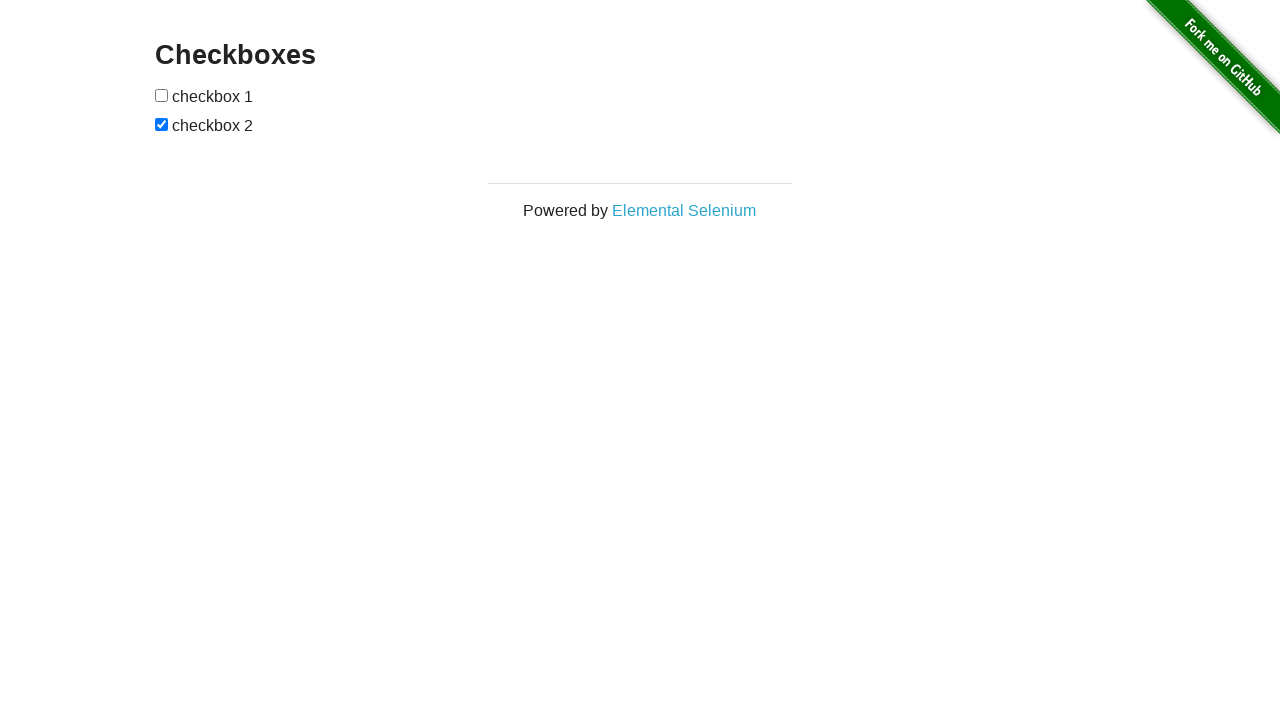

Located all checkboxes on the page
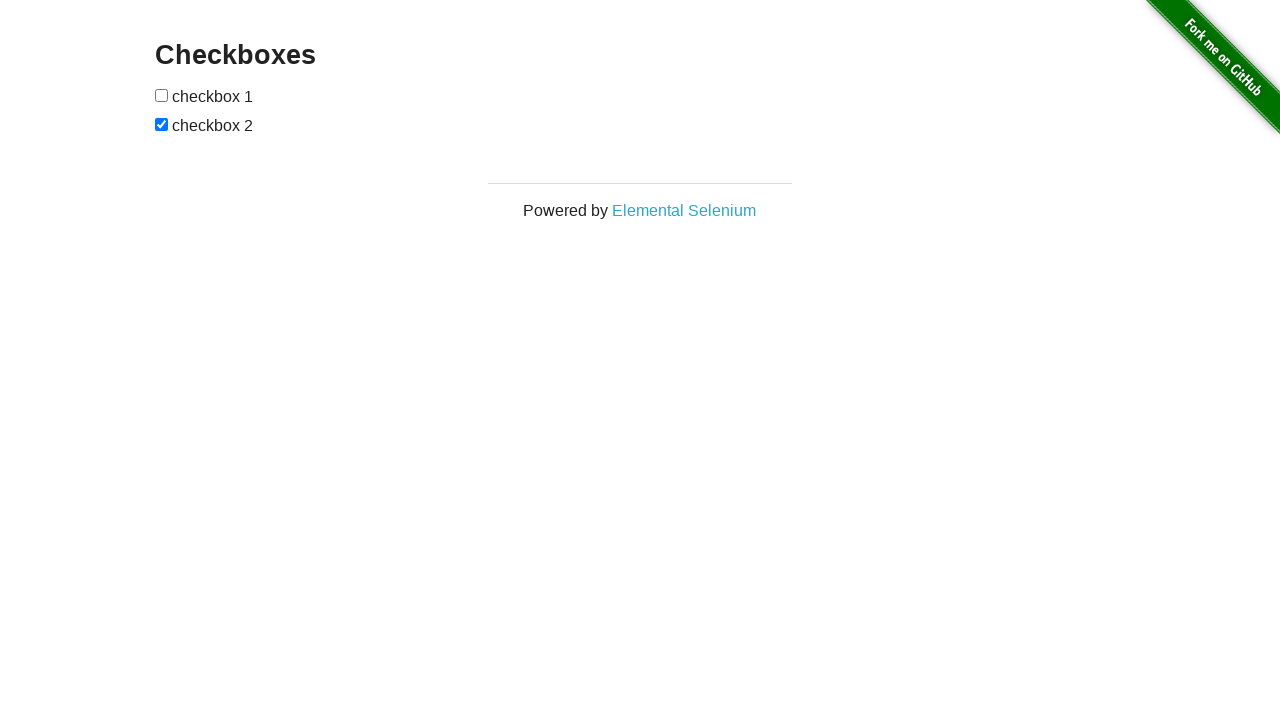

Verified that second checkbox is checked by default
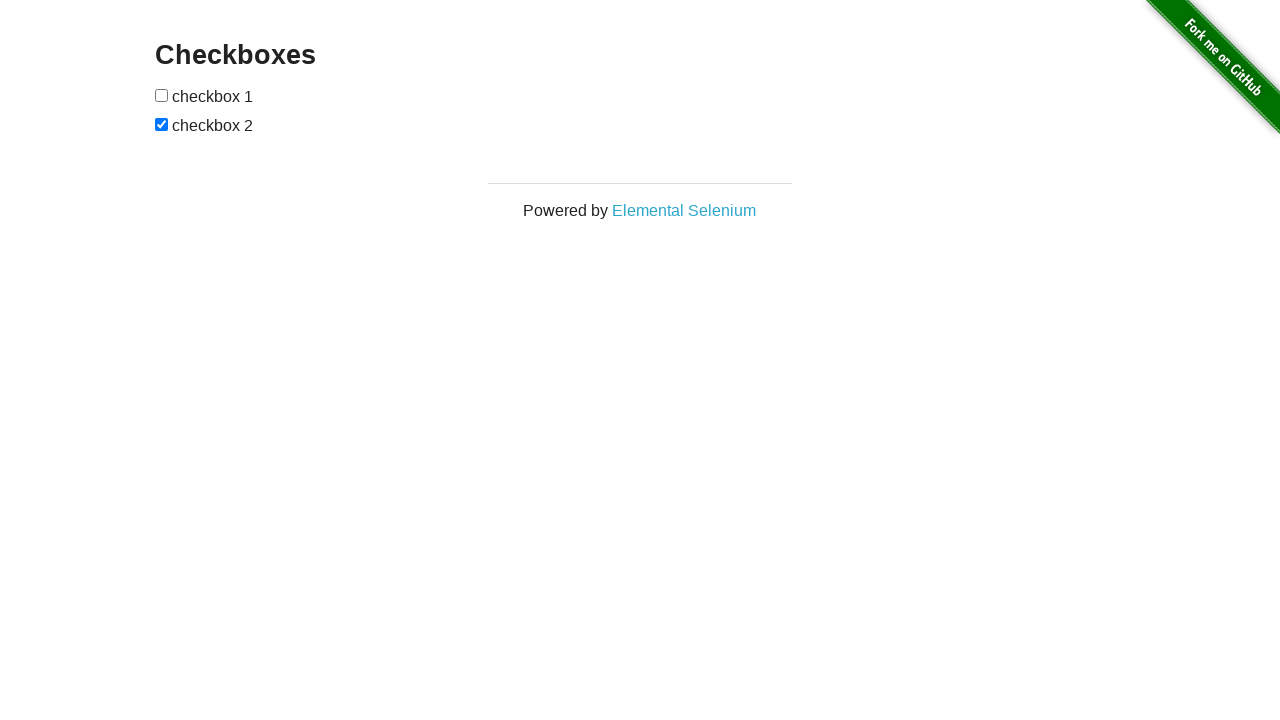

Verified that first checkbox is not checked by default
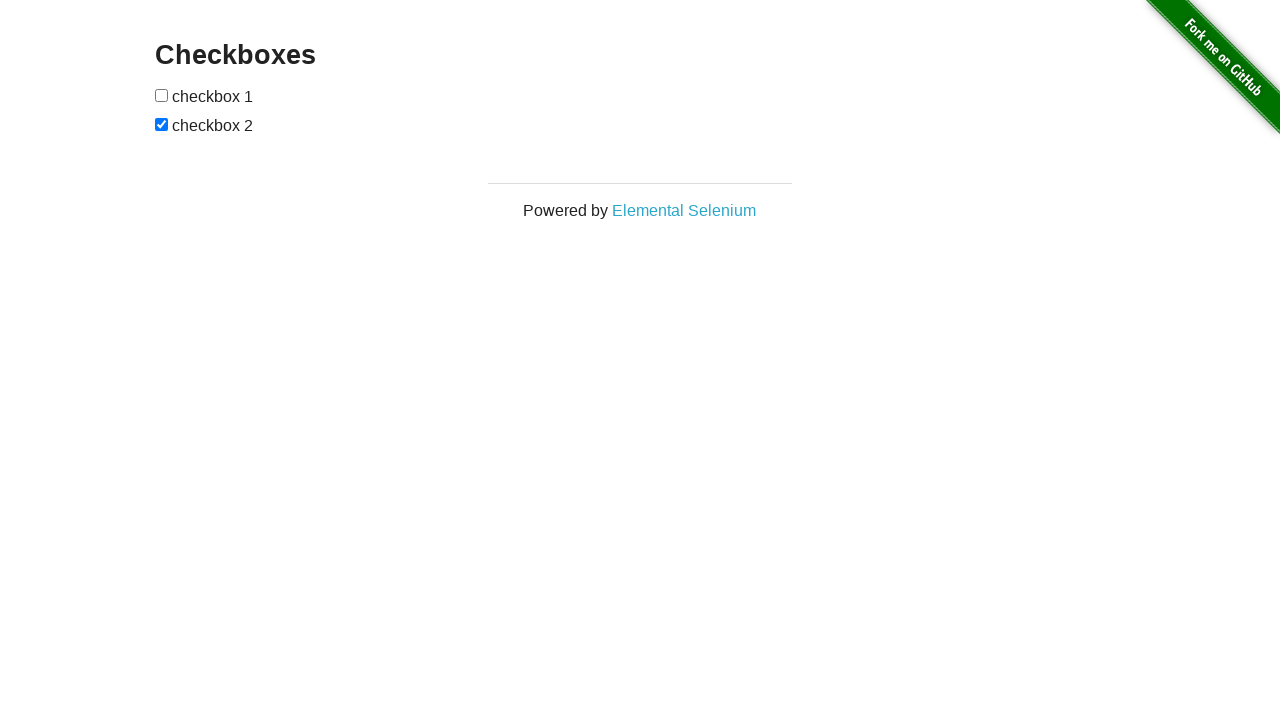

Clicked the first checkbox to check it at (162, 95) on input[type="checkbox"] >> nth=0
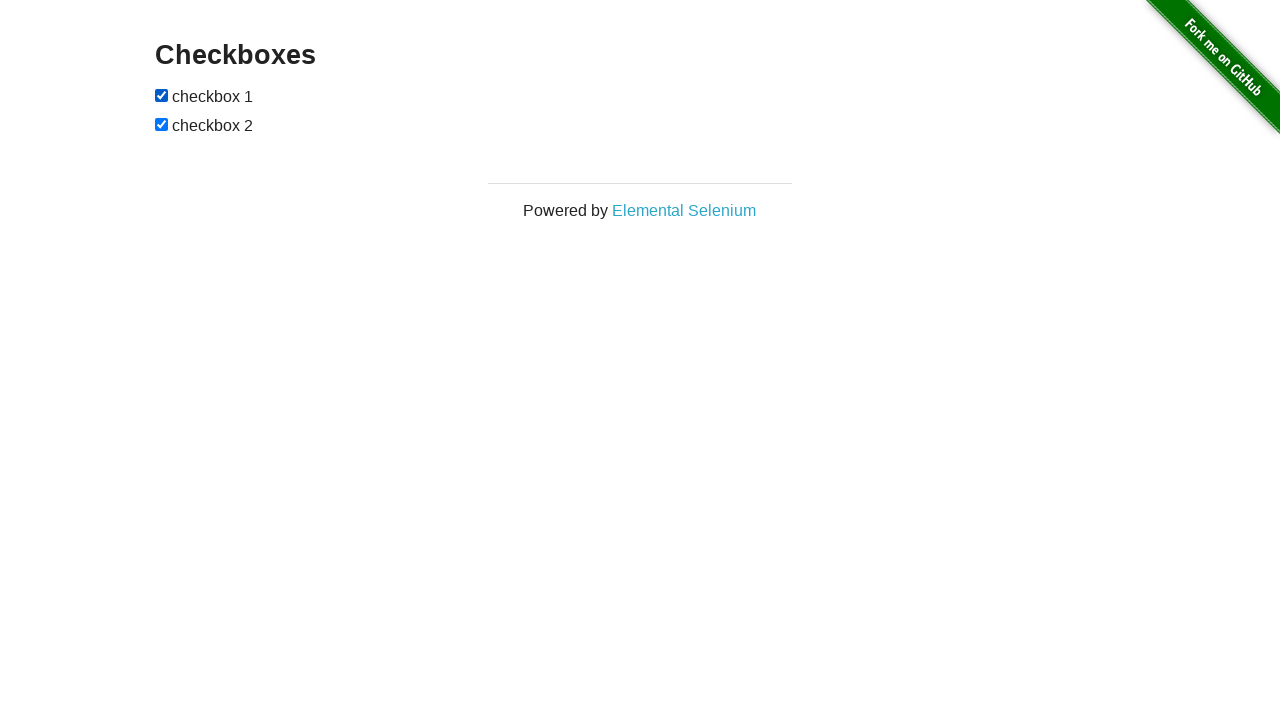

Verified that first checkbox is now checked after clicking
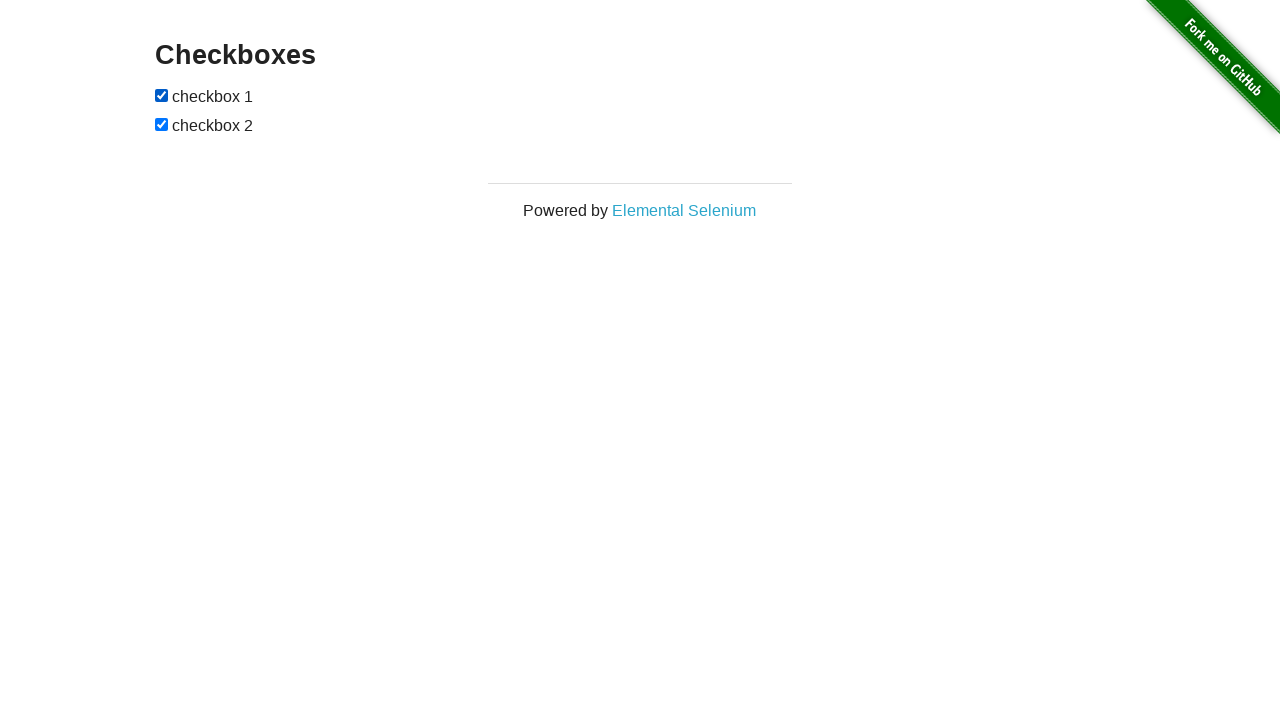

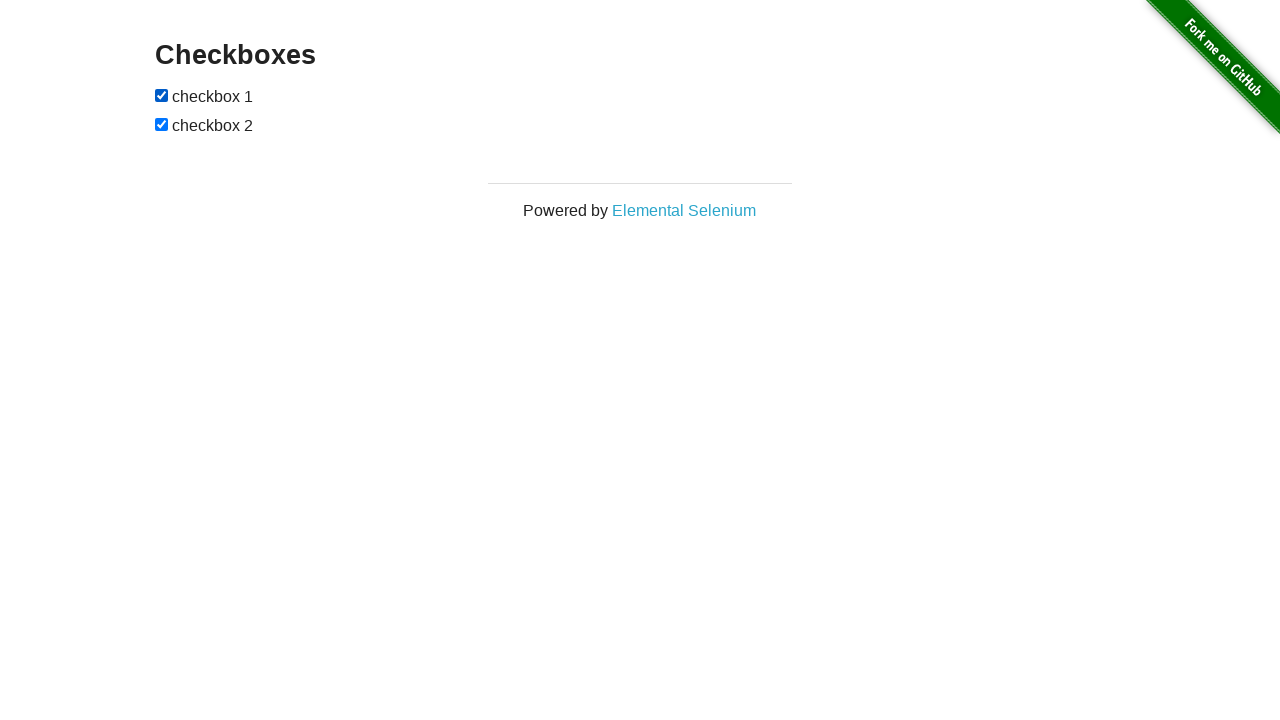